Tests a registration form by filling in first name, last name, and email fields, then submitting the form and verifying the success message

Starting URL: http://suninjuly.github.io/registration1.html

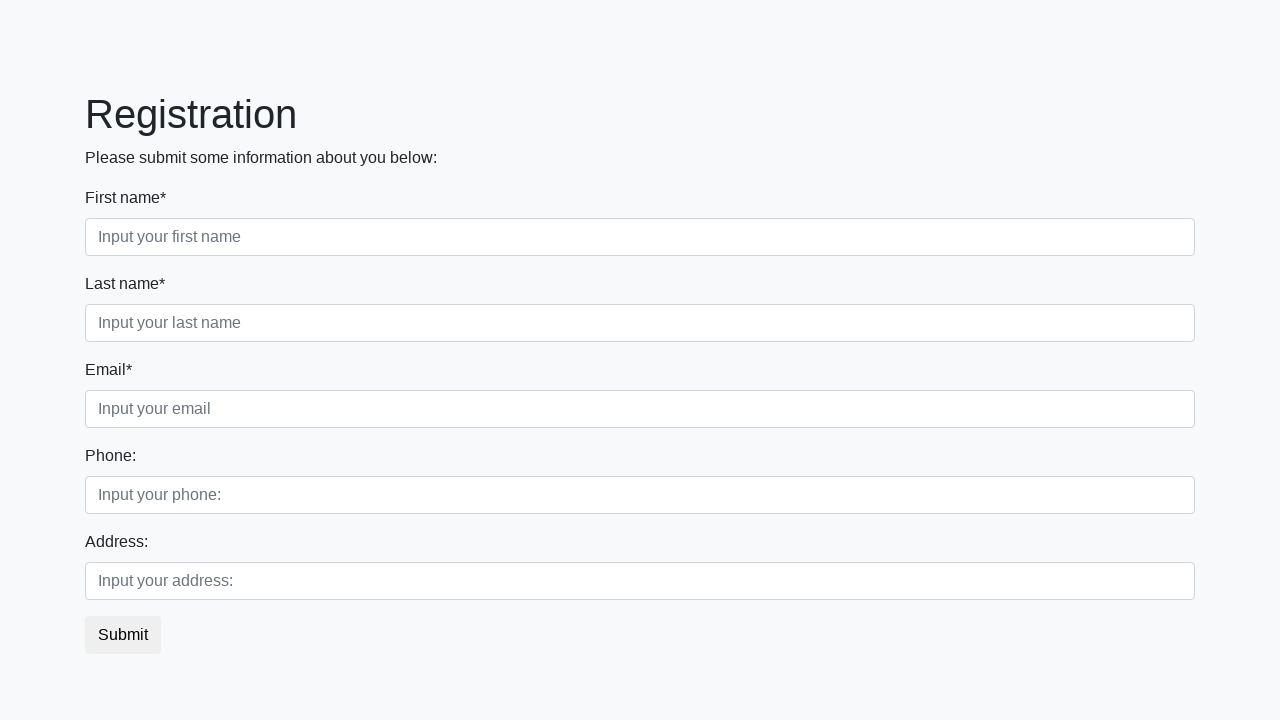

Filled first name field with 'Ivan' on input[placeholder='Input your first name']
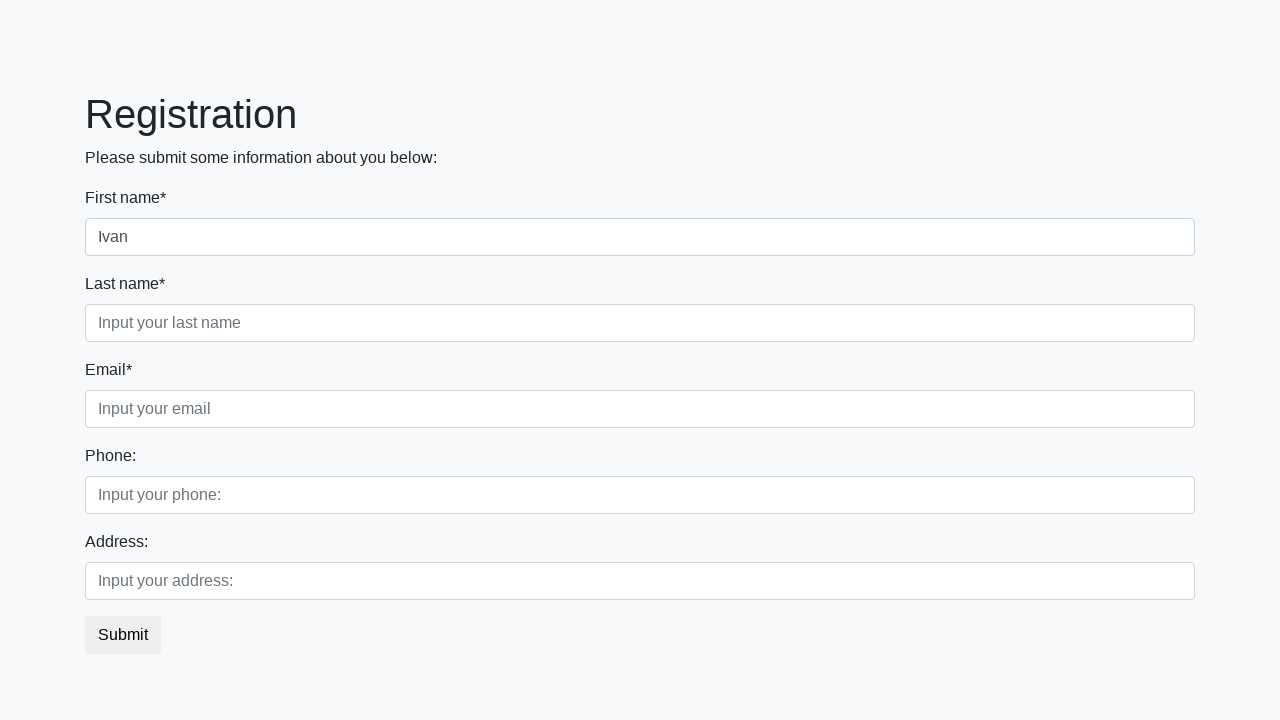

Filled last name field with 'Petrov' on input[placeholder='Input your last name']
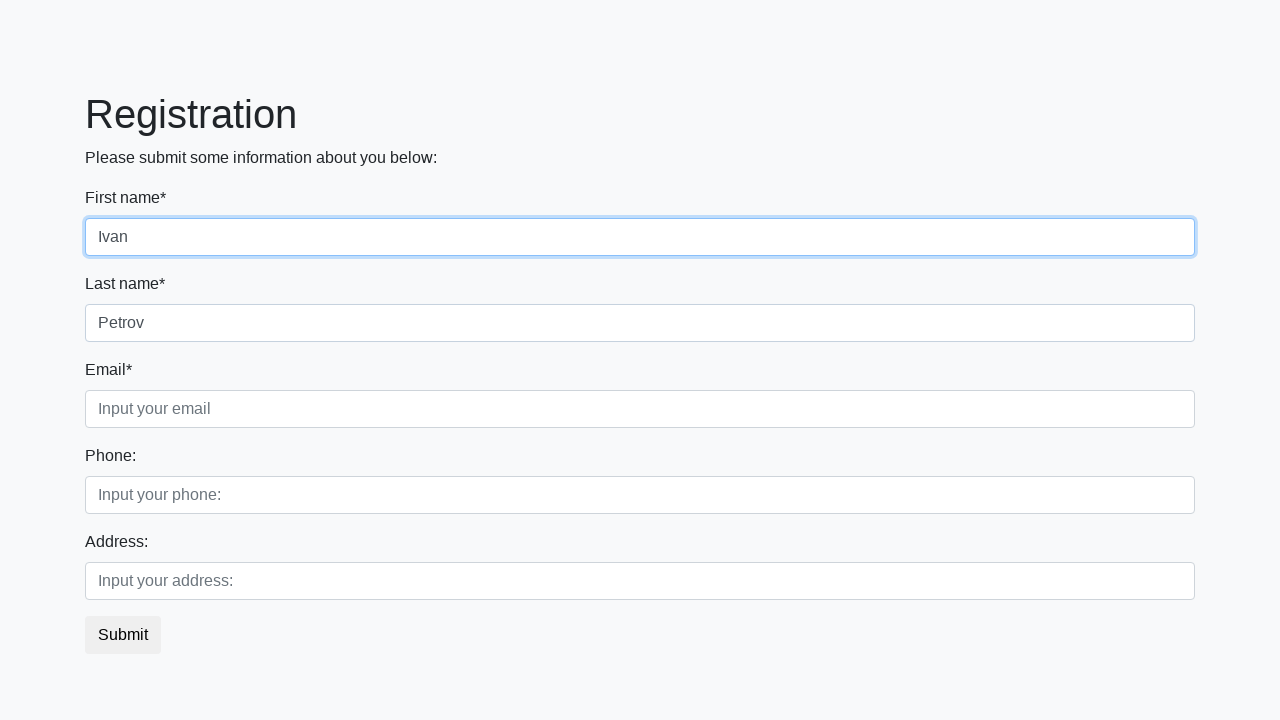

Filled email field with 'Smolensk' on input[placeholder='Input your email']
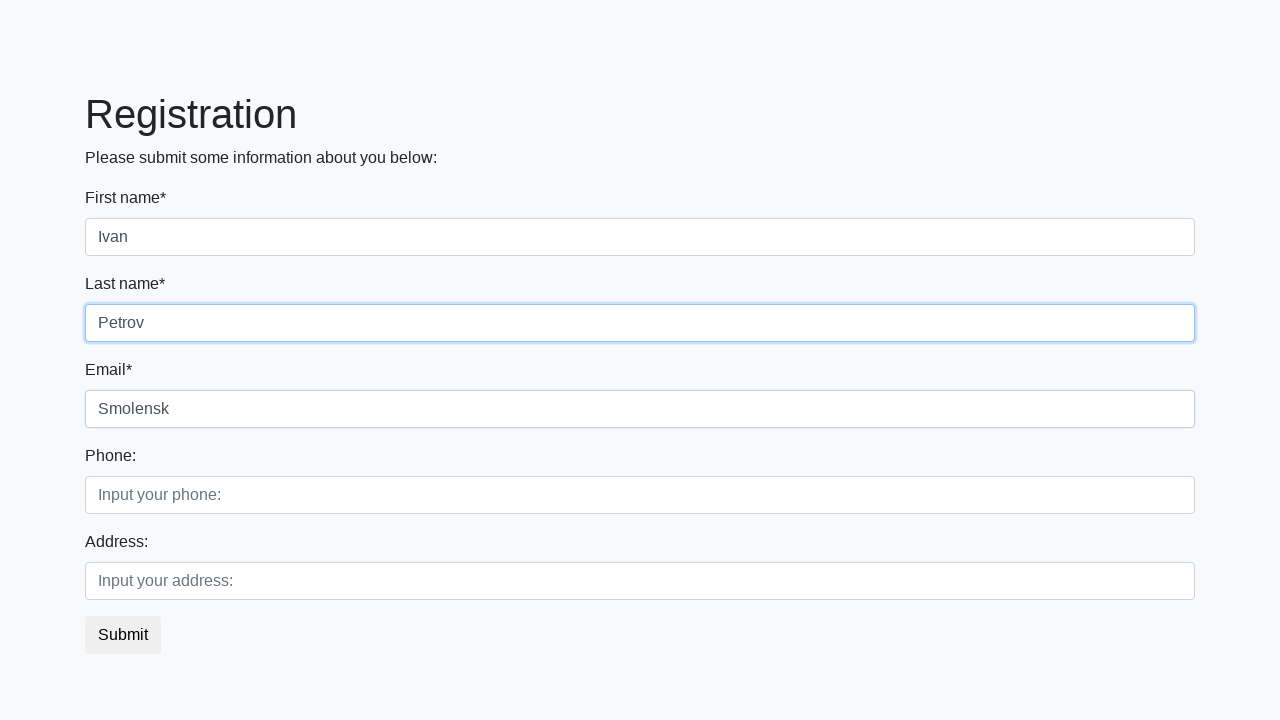

Clicked submit button to register at (123, 635) on button.btn
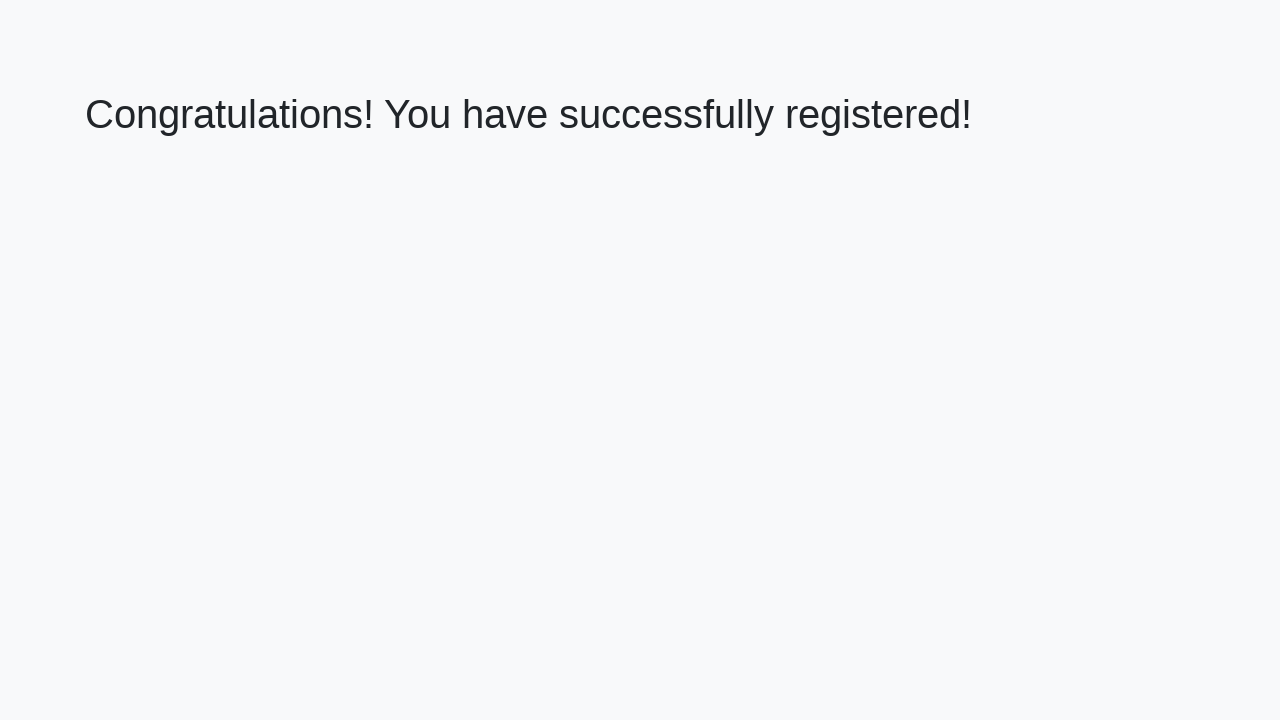

Success message heading loaded
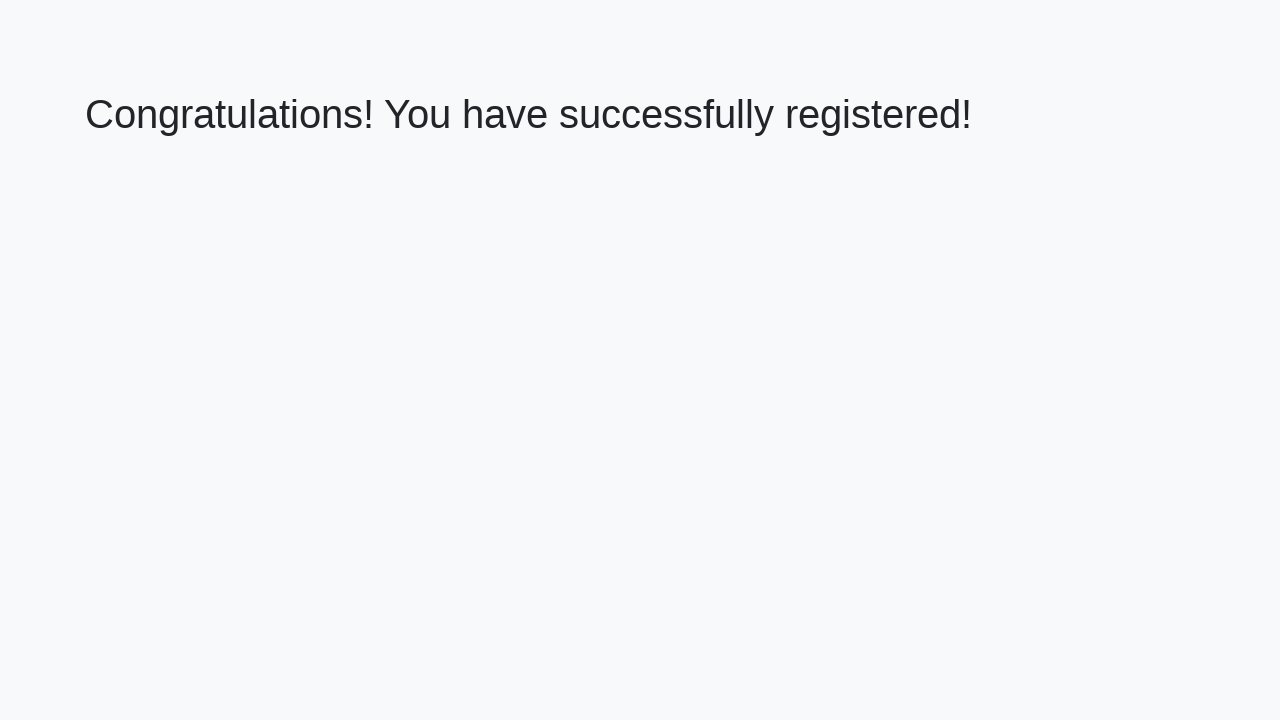

Retrieved success message text: 'Congratulations! You have successfully registered!'
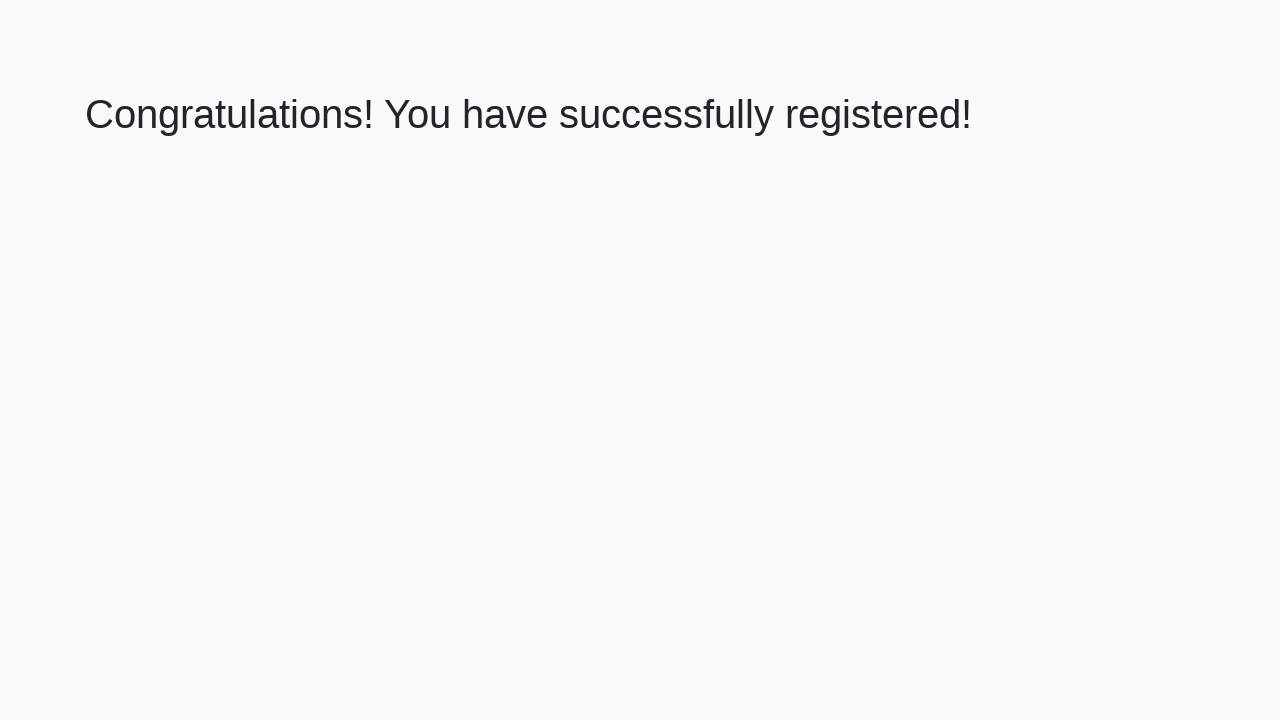

Verified success message matches expected text
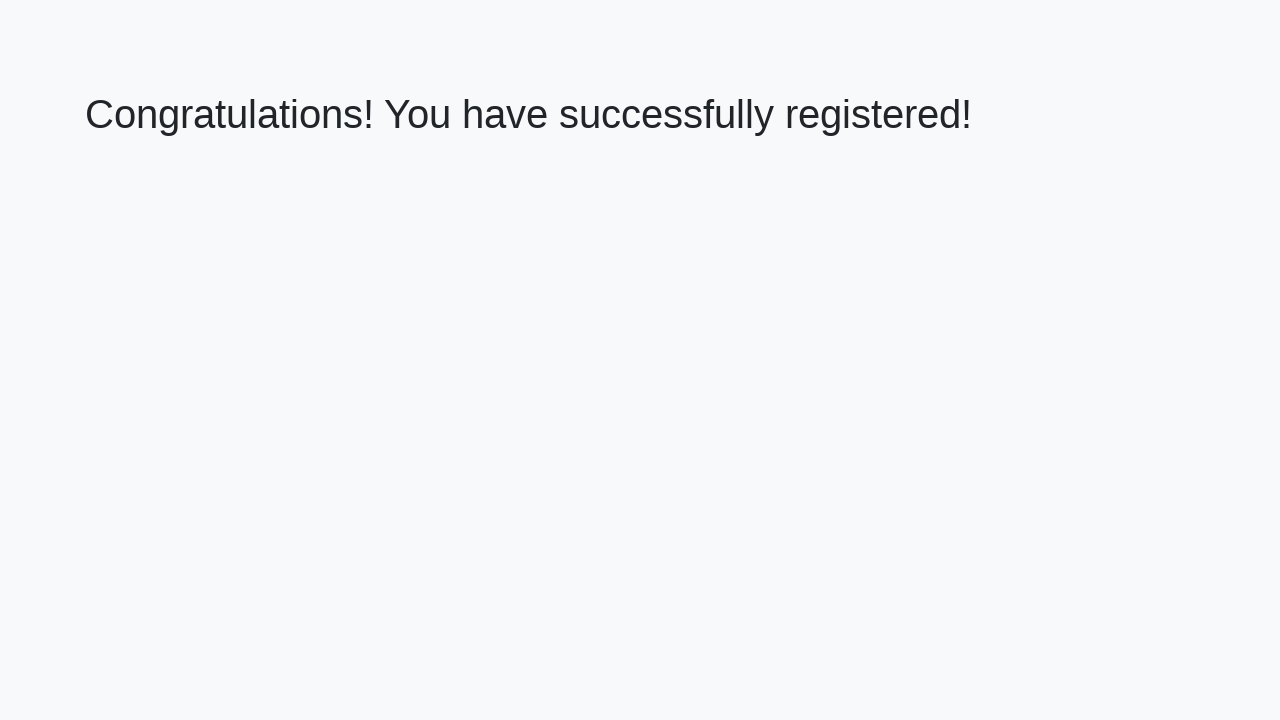

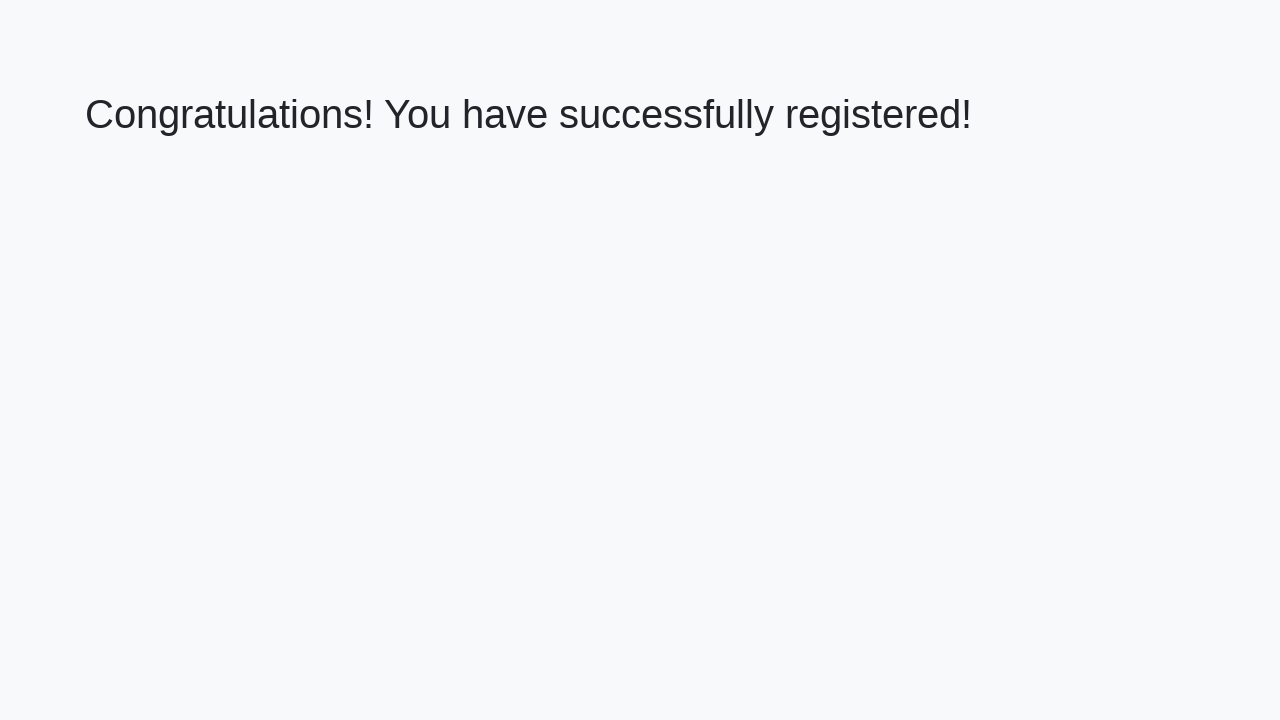